Tests link text finding by clicking a link with a mathematically calculated text value, then fills out a form with name, last name, city, and country fields and submits it.

Starting URL: http://suninjuly.github.io/find_link_text

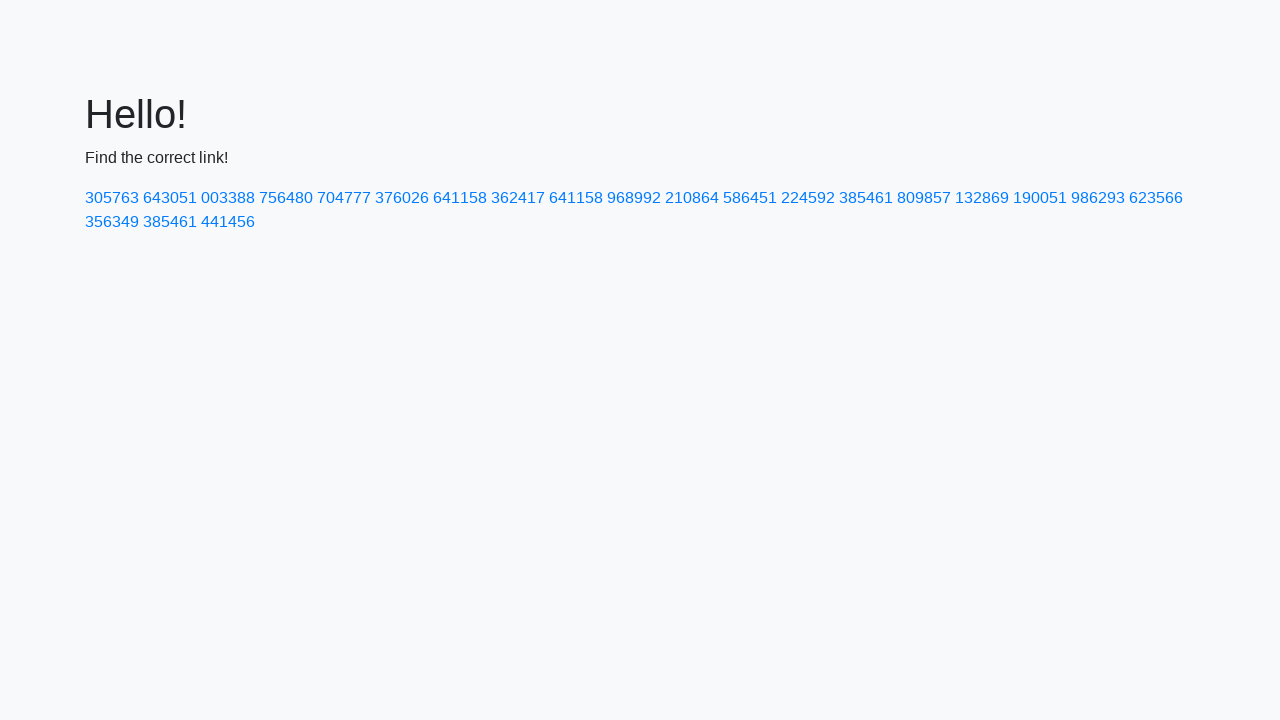

Clicked link with mathematically calculated text value at (808, 198) on text=224592
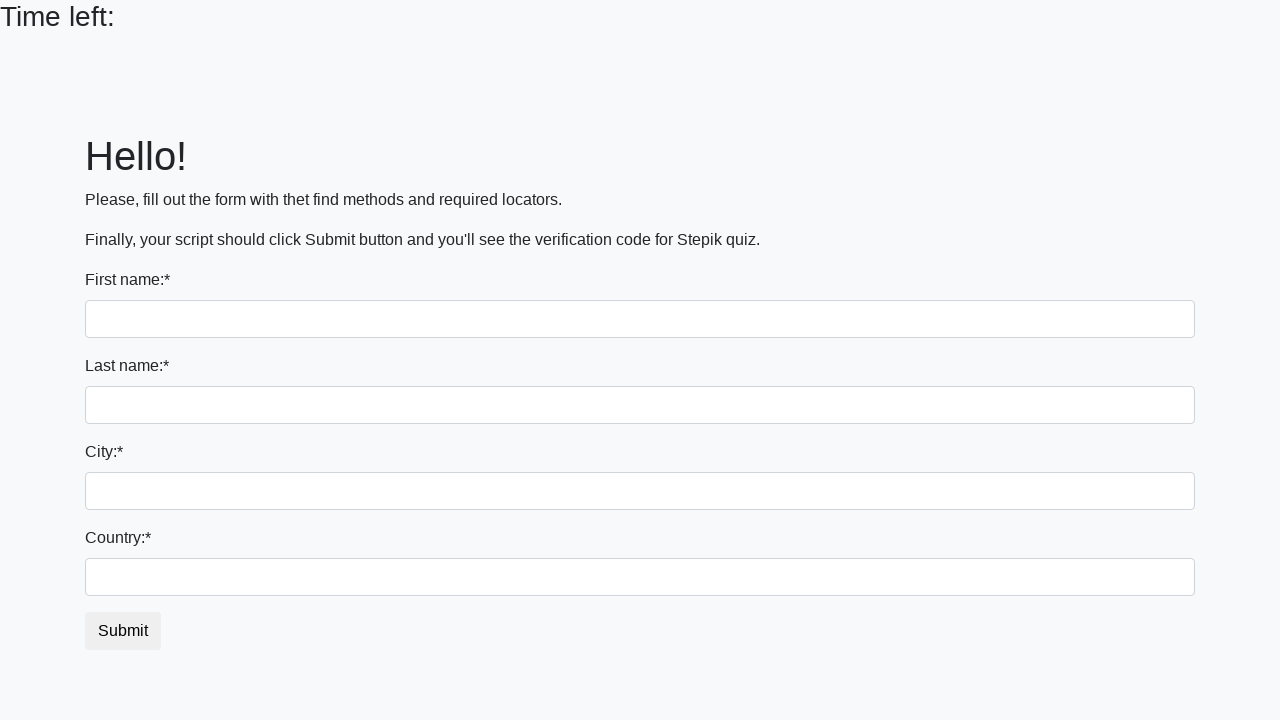

Filled first name field with 'Ivan' on input
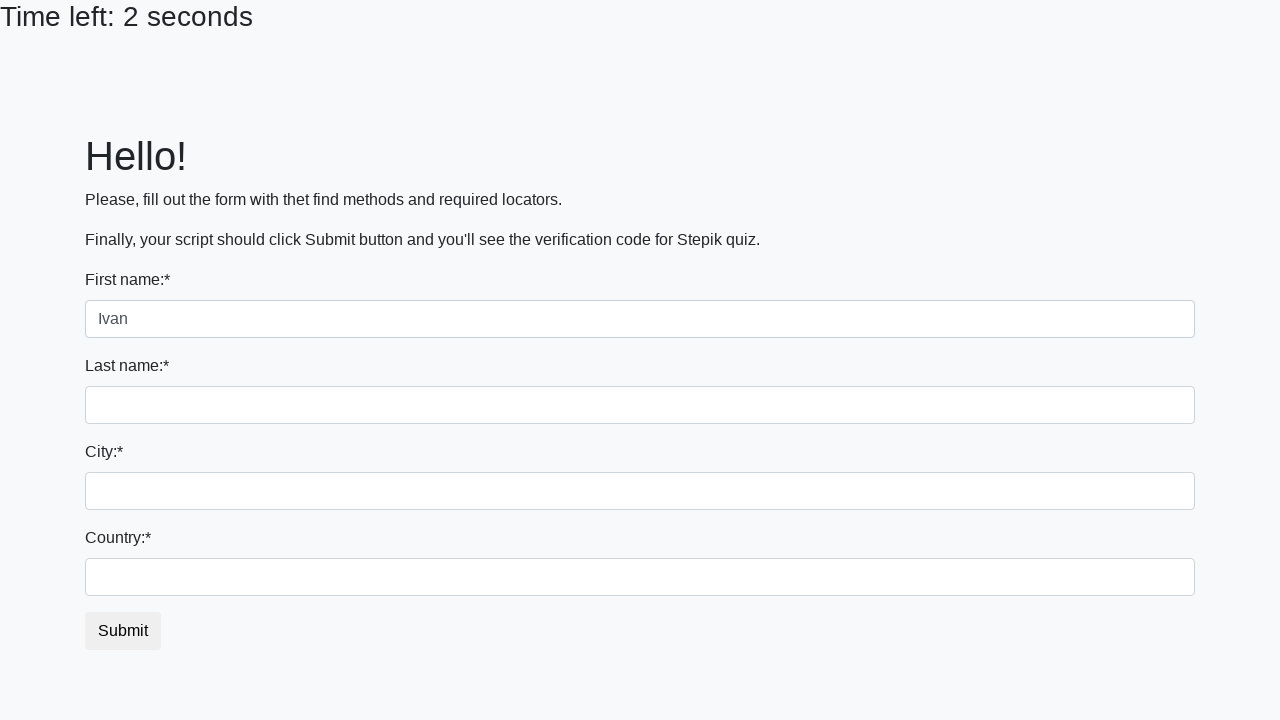

Filled last name field with 'Petrov' on input[name='last_name']
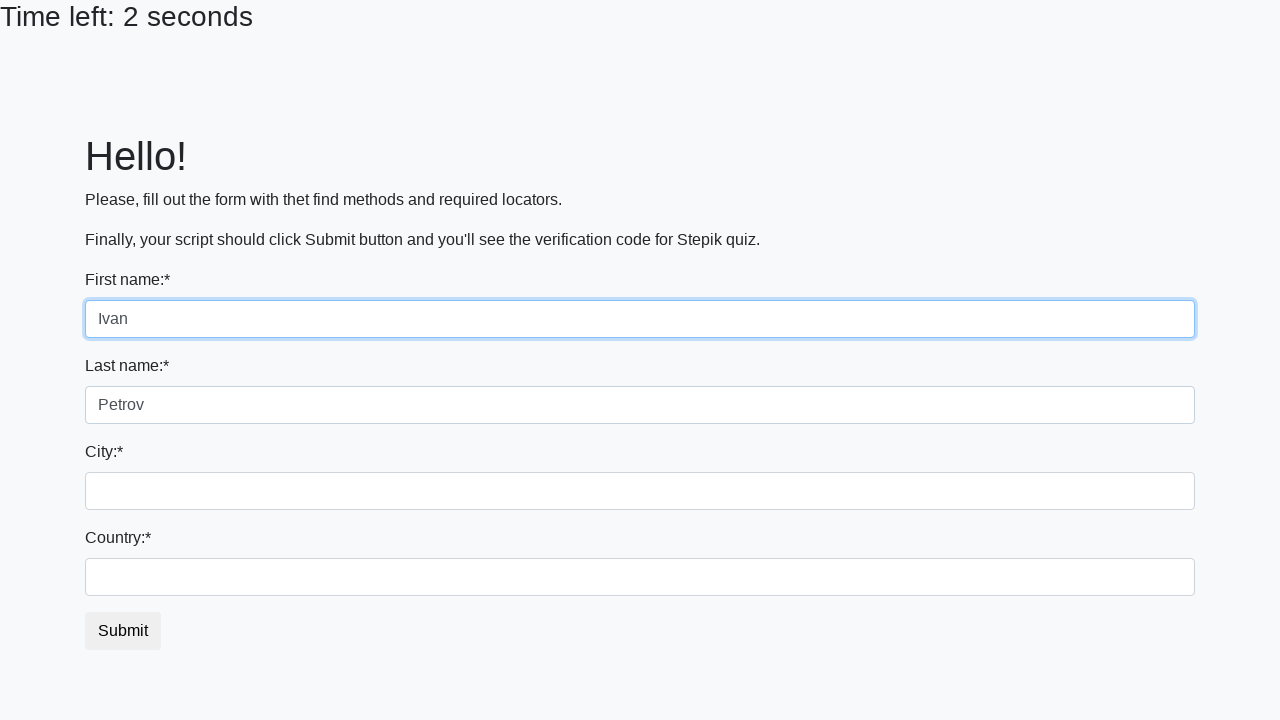

Filled city field with 'Smolensk' on .form-control.city
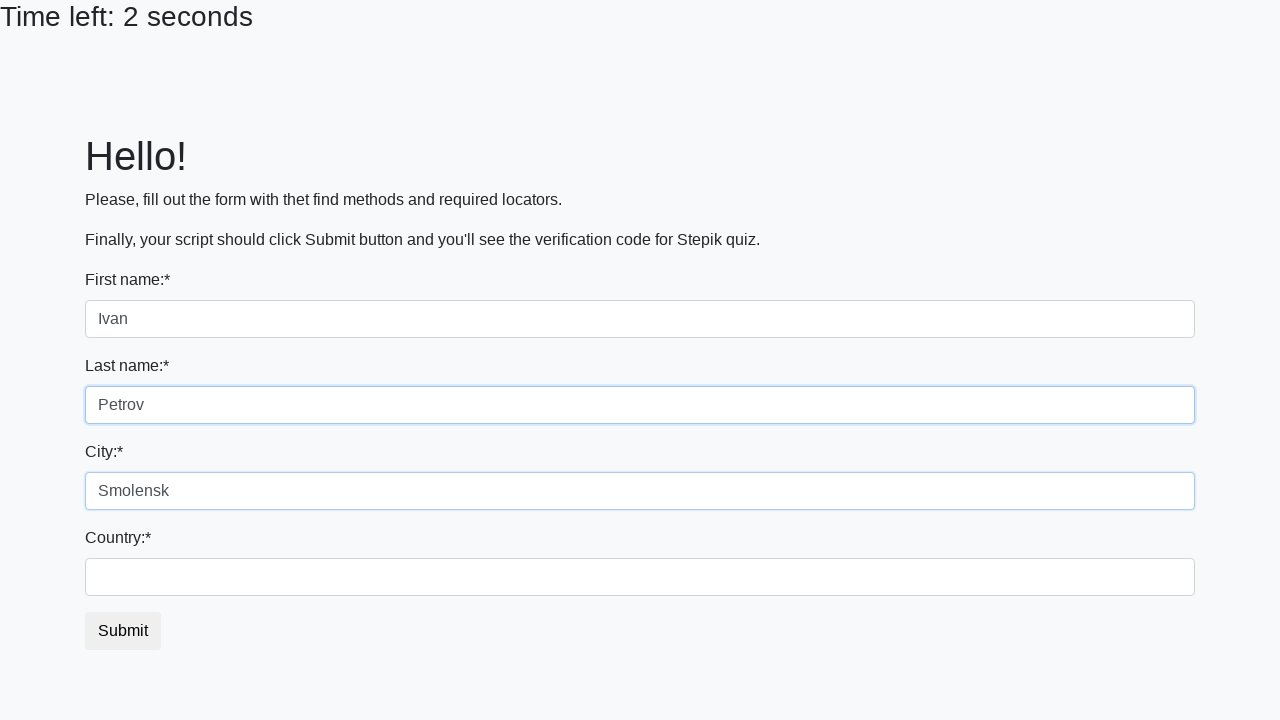

Filled country field with 'Russia' on #country
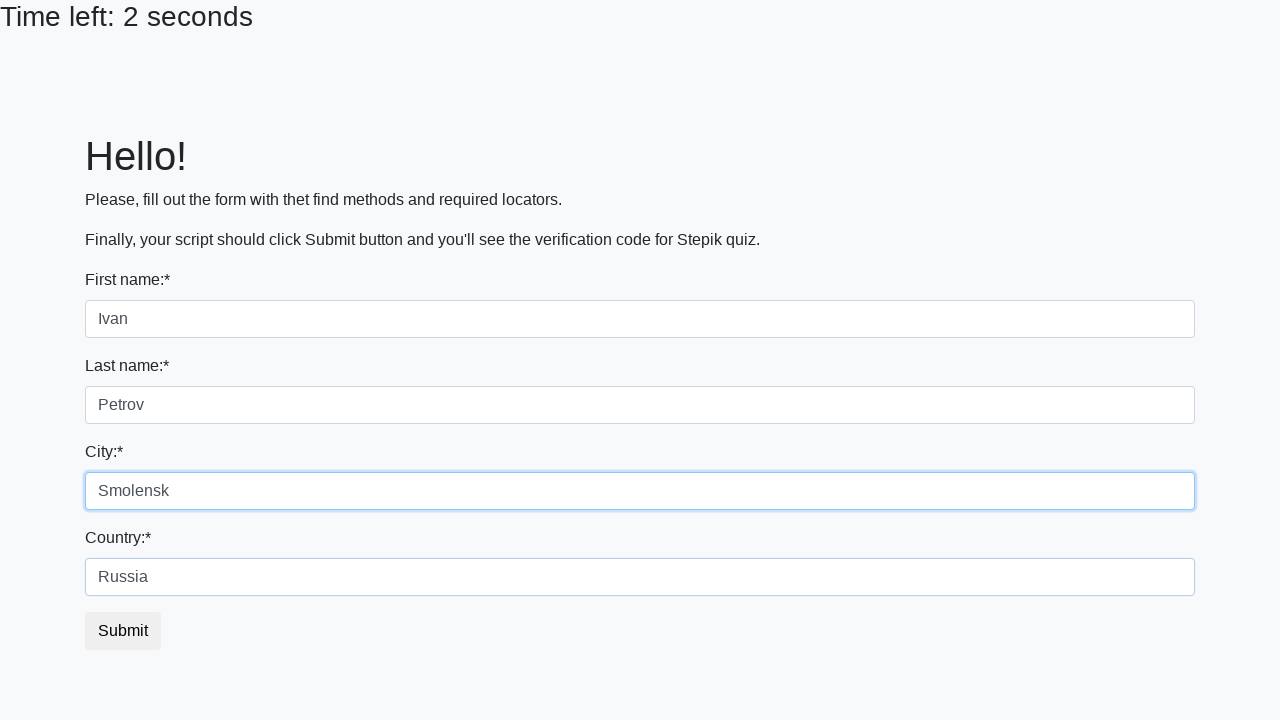

Clicked submit button to submit form at (123, 631) on button.btn
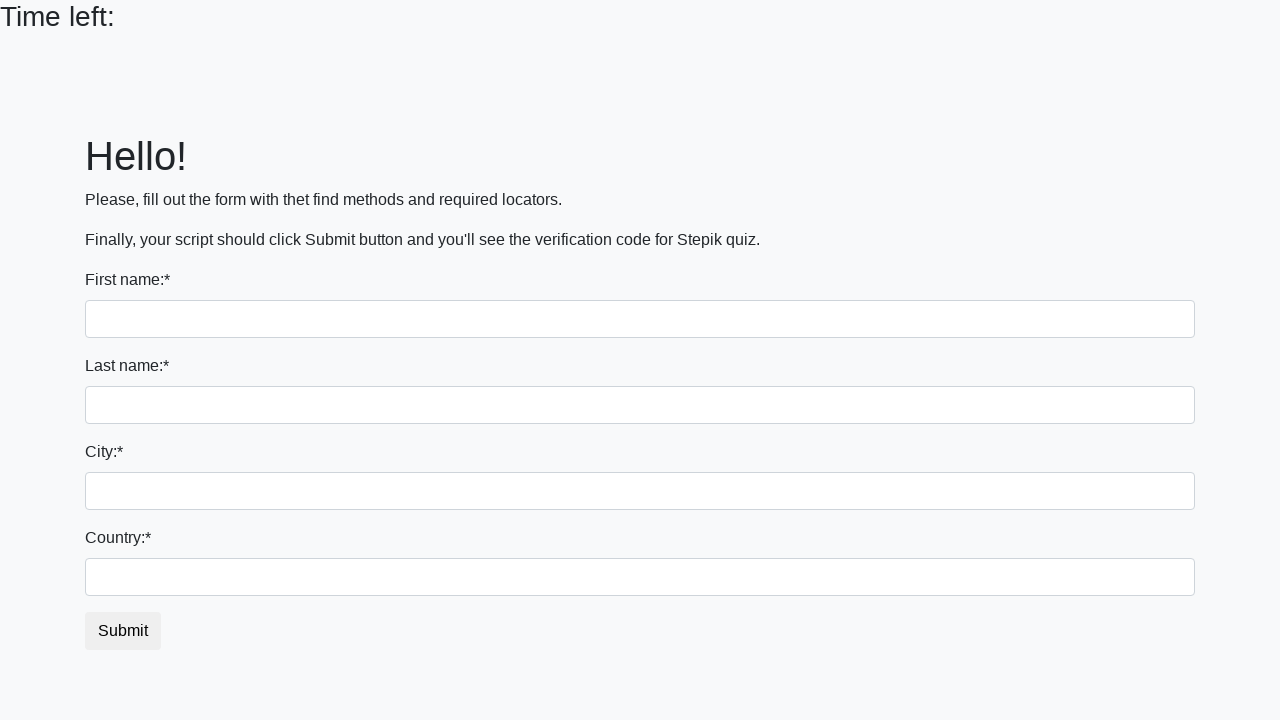

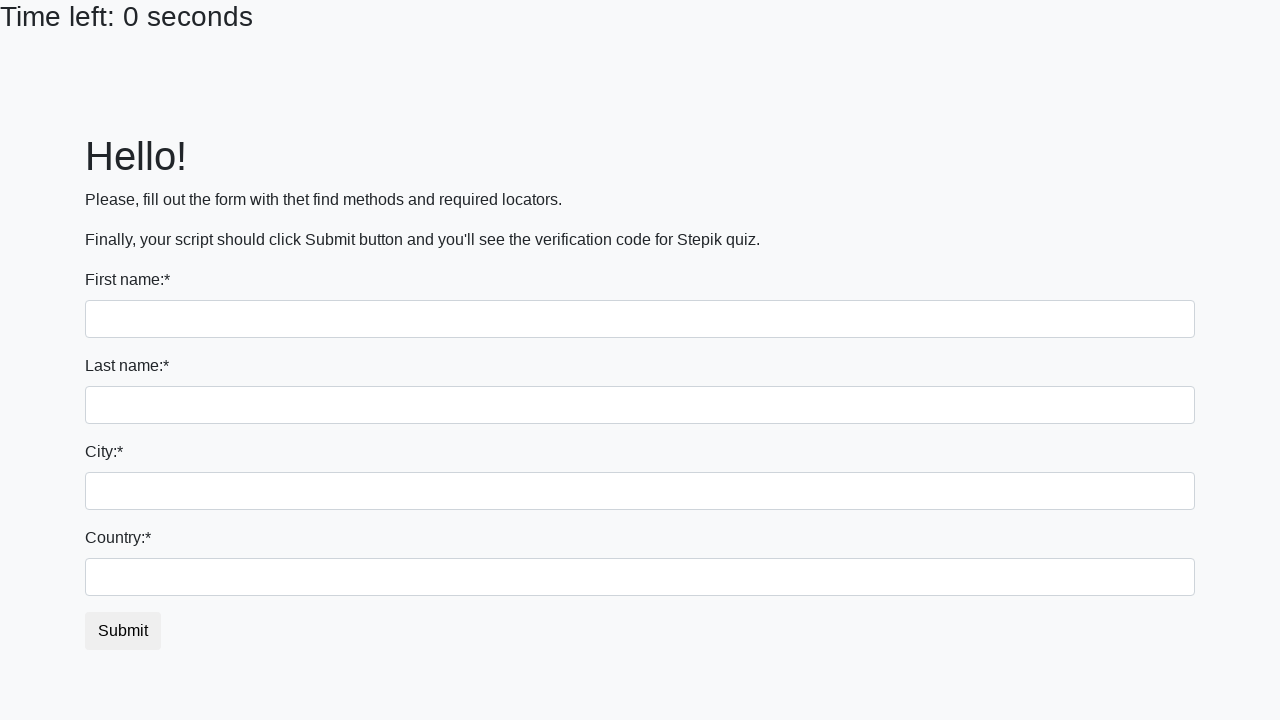